Completes a math exercise form by reading a value from the page, calculating the logarithmic result, entering the answer, checking two checkboxes, and submitting the form.

Starting URL: http://suninjuly.github.io/math.html

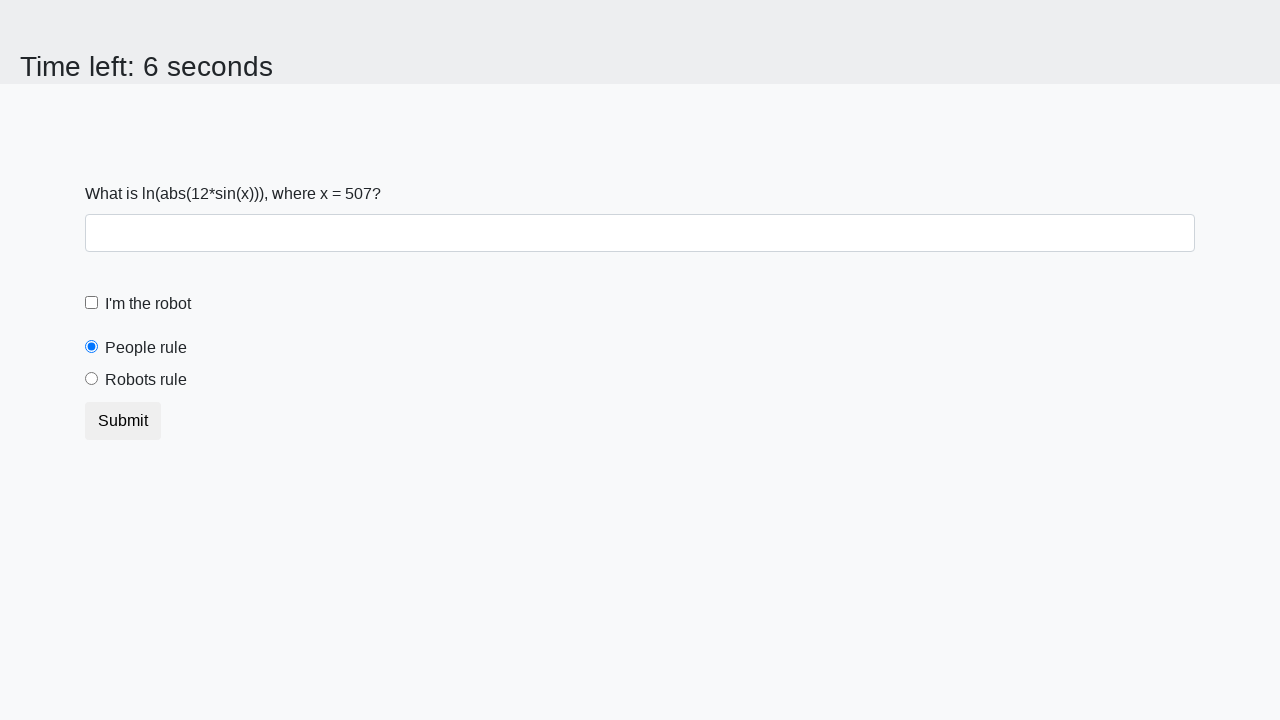

Located and read input value from page
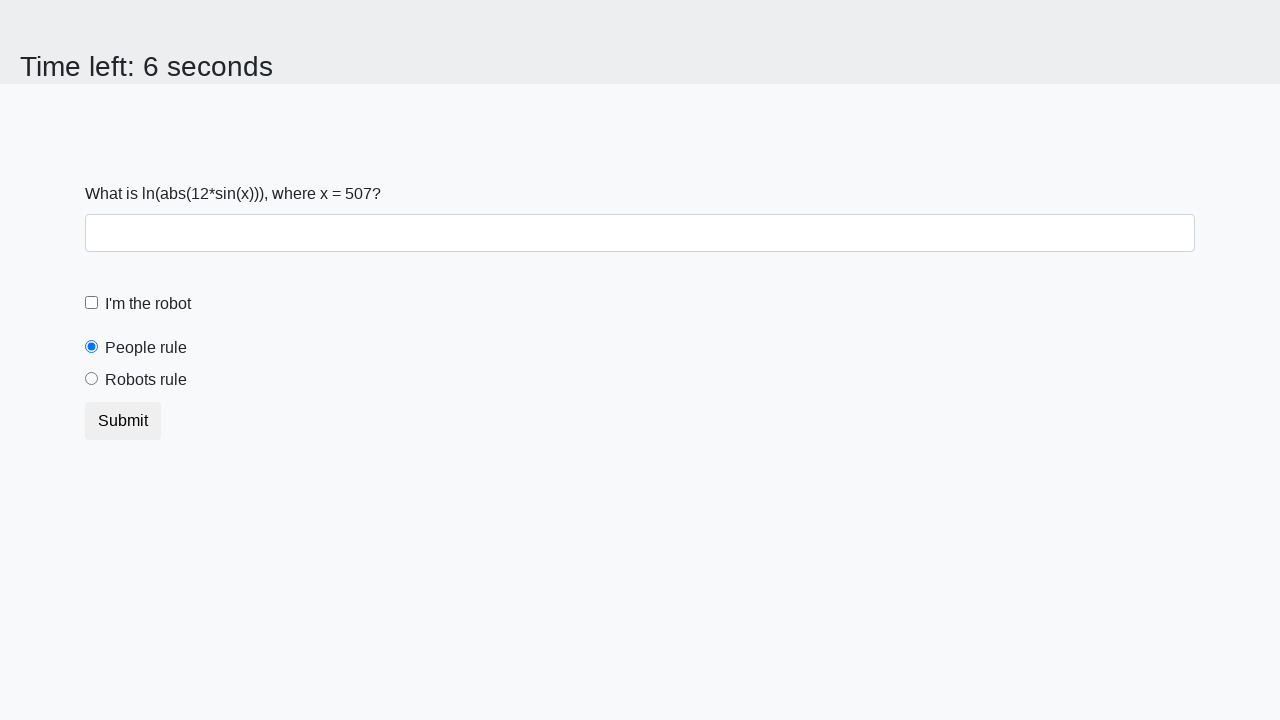

Calculated logarithmic result: log(abs(12*sin(507))) = 2.415911649530217
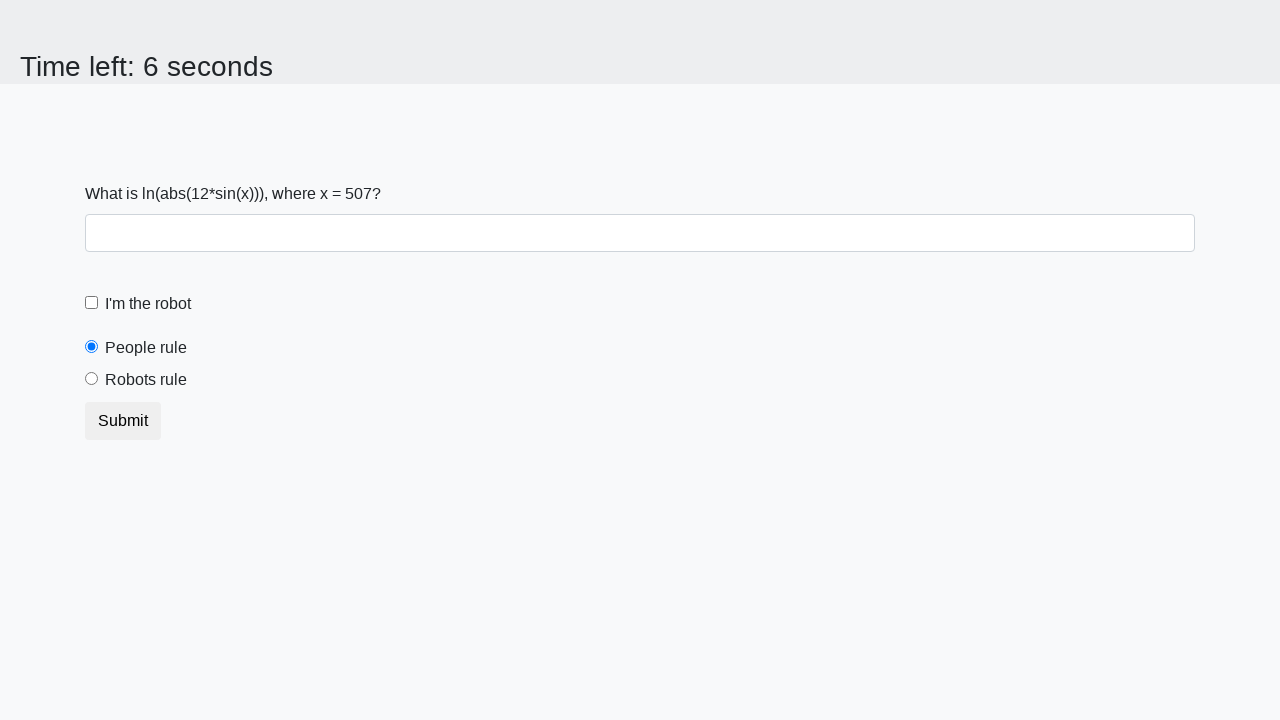

Entered calculated answer into form on #answer
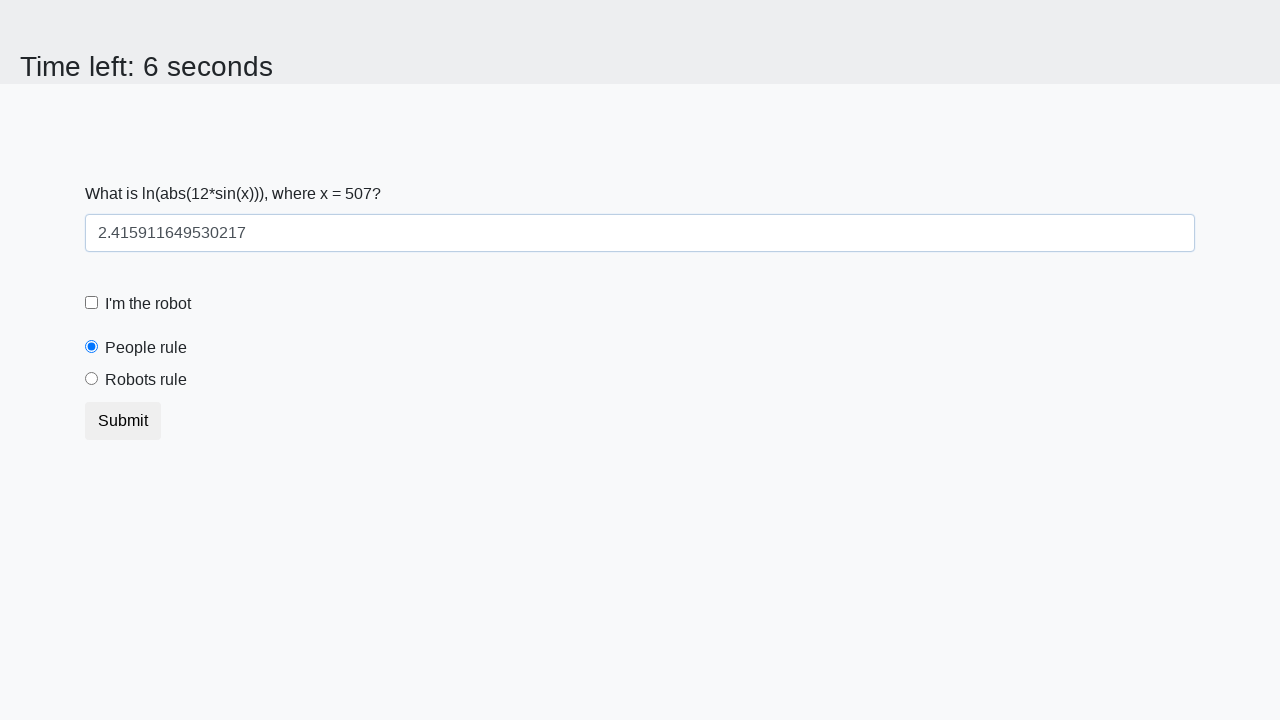

Checked the robot checkbox at (92, 303) on #robotCheckbox
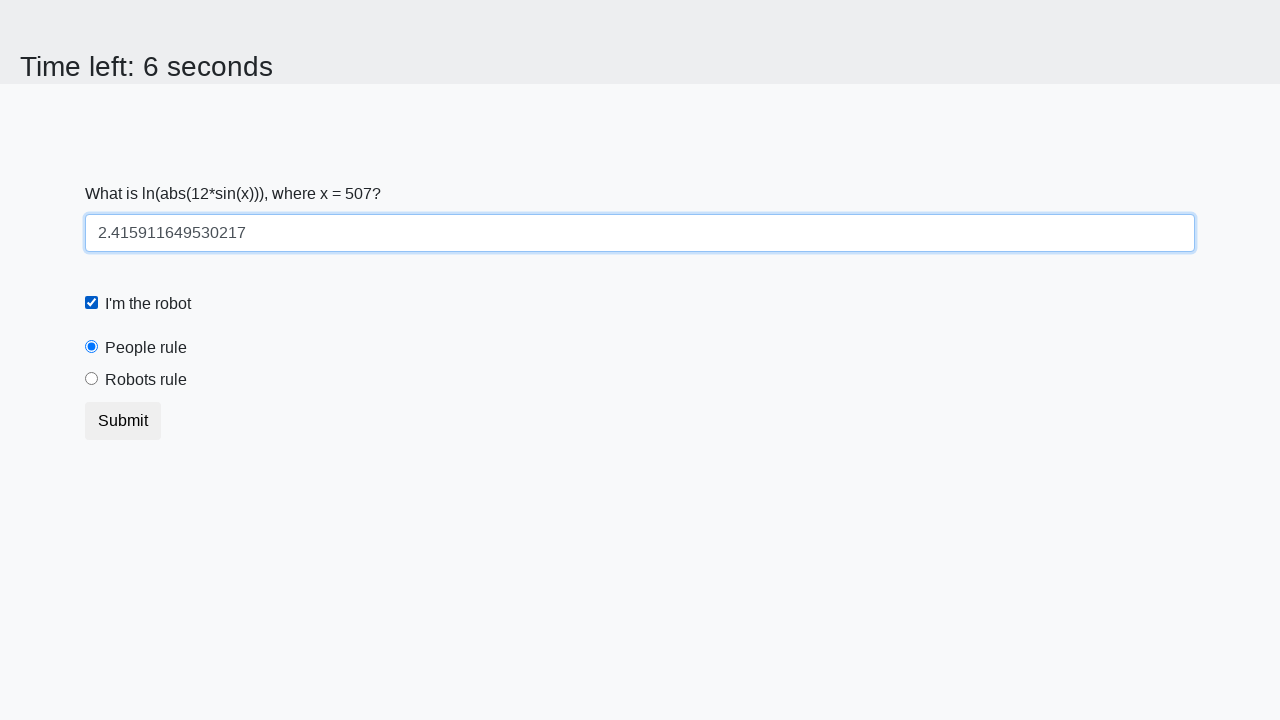

Checked the robots rule checkbox at (92, 379) on #robotsRule
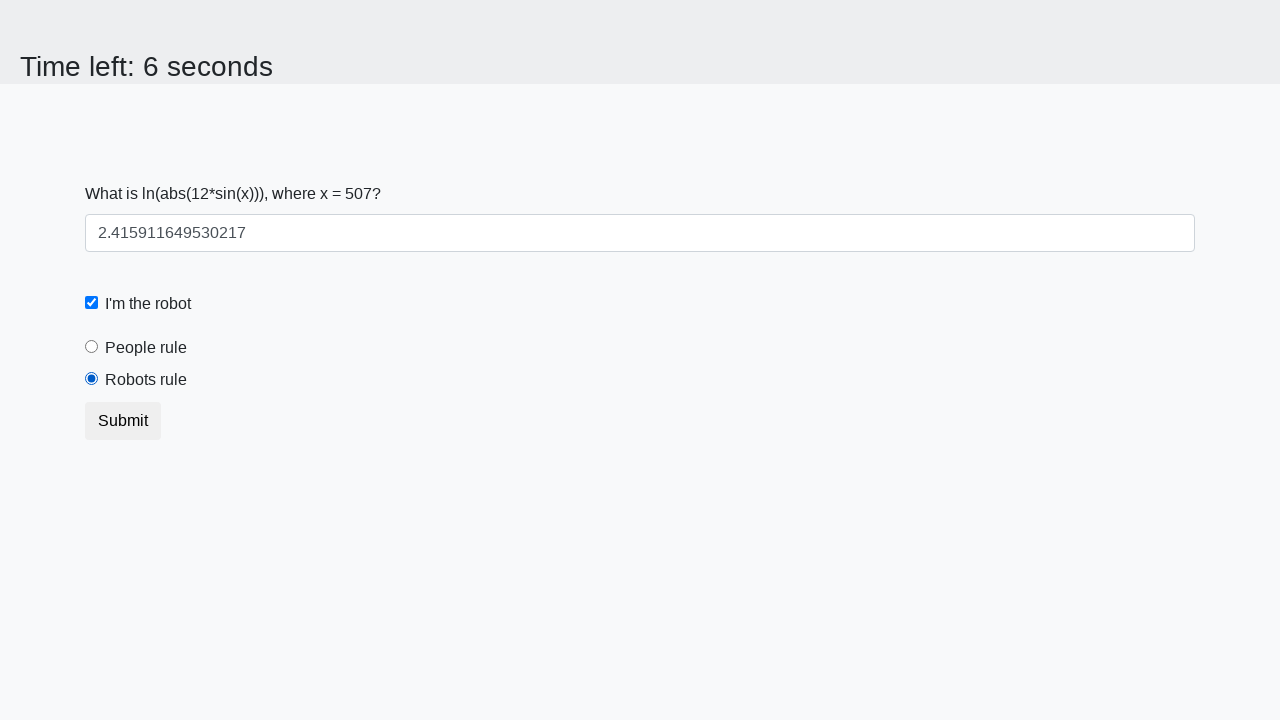

Clicked submit button to submit form at (123, 421) on button.btn
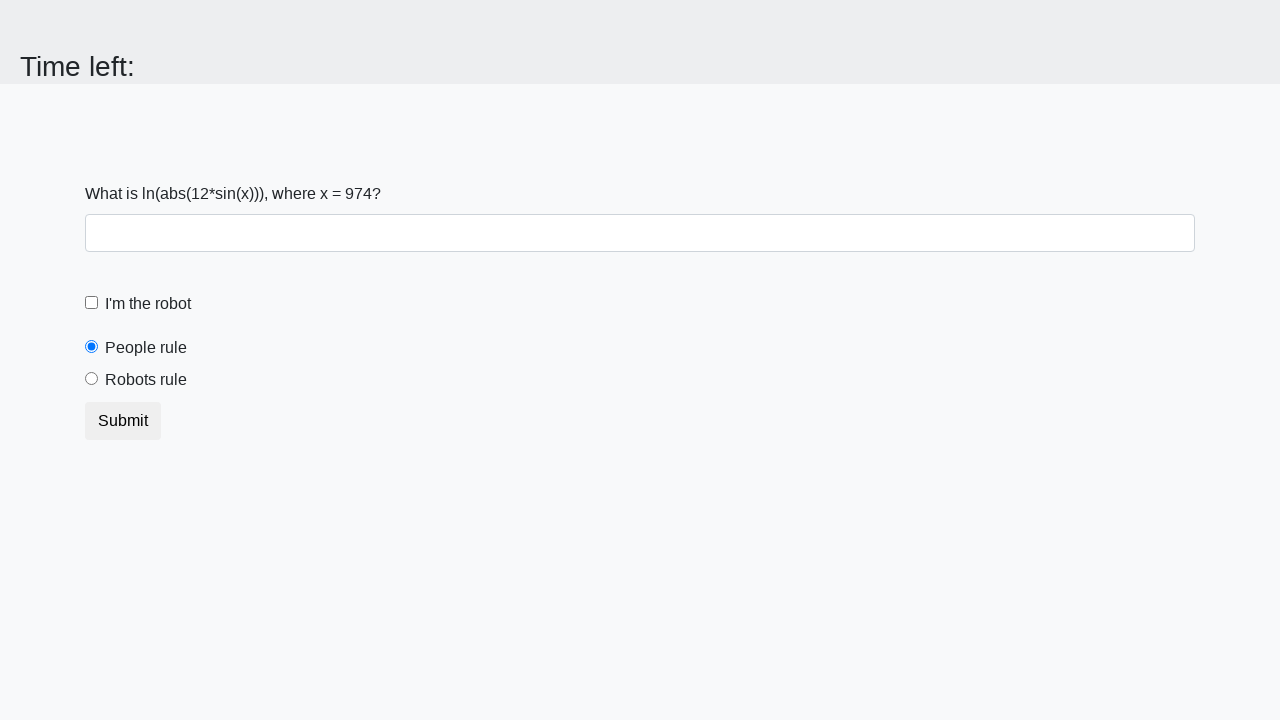

Waited for page to process form submission
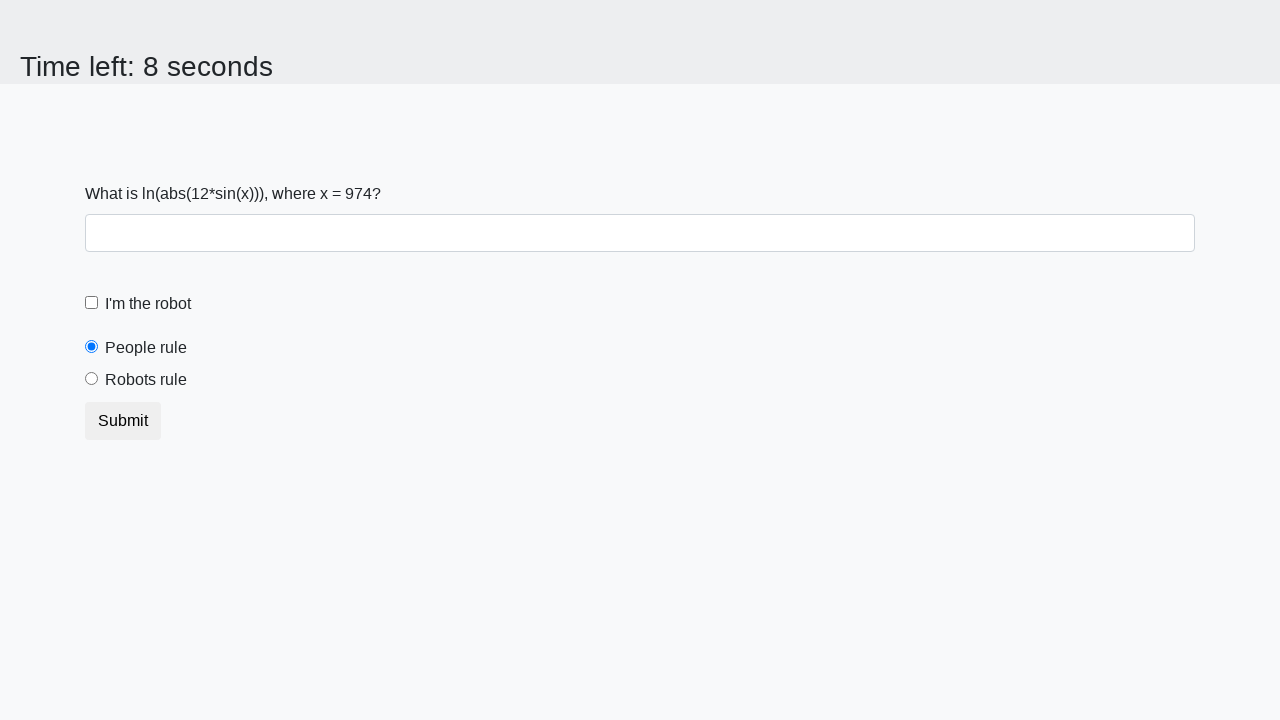

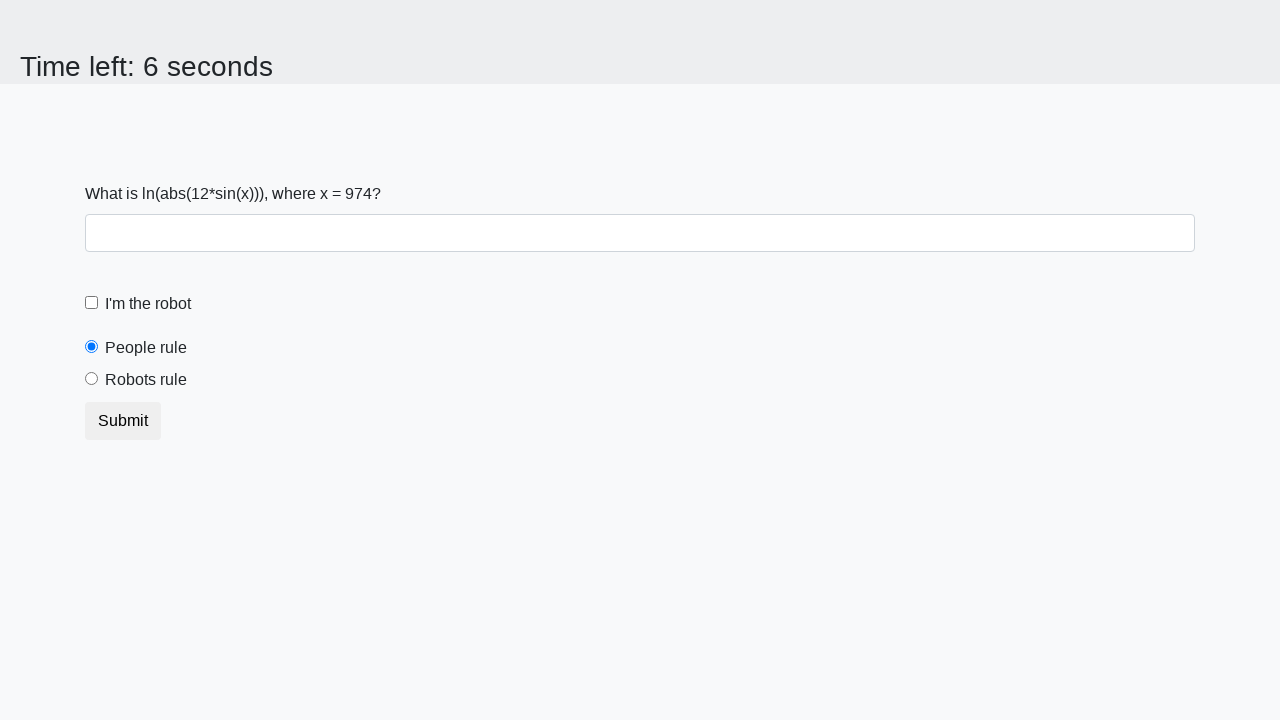